Tests right-click context menu functionality by right-clicking an element, hovering over a menu item, clicking it, and verifying the resulting alert message.

Starting URL: http://swisnl.github.io/jQuery-contextMenu/demo.html

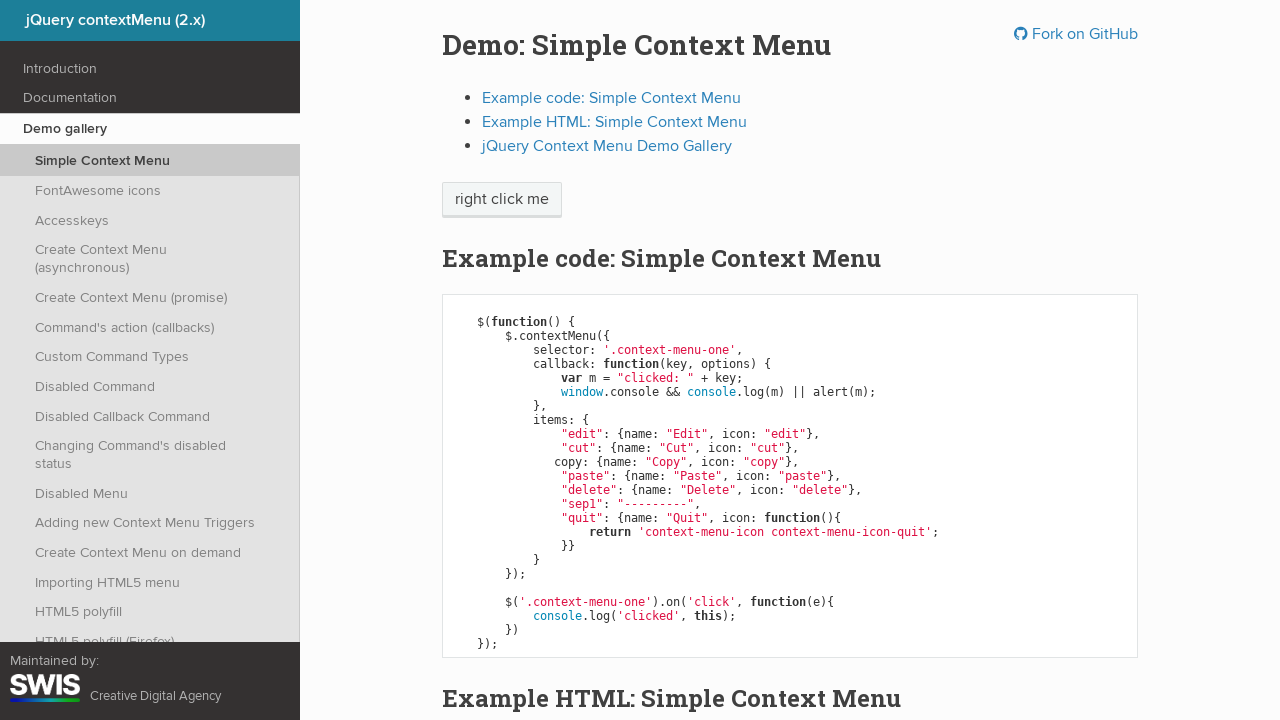

Right-clicked on 'right click me' element to open context menu at (502, 200) on //span[text()='right click me']
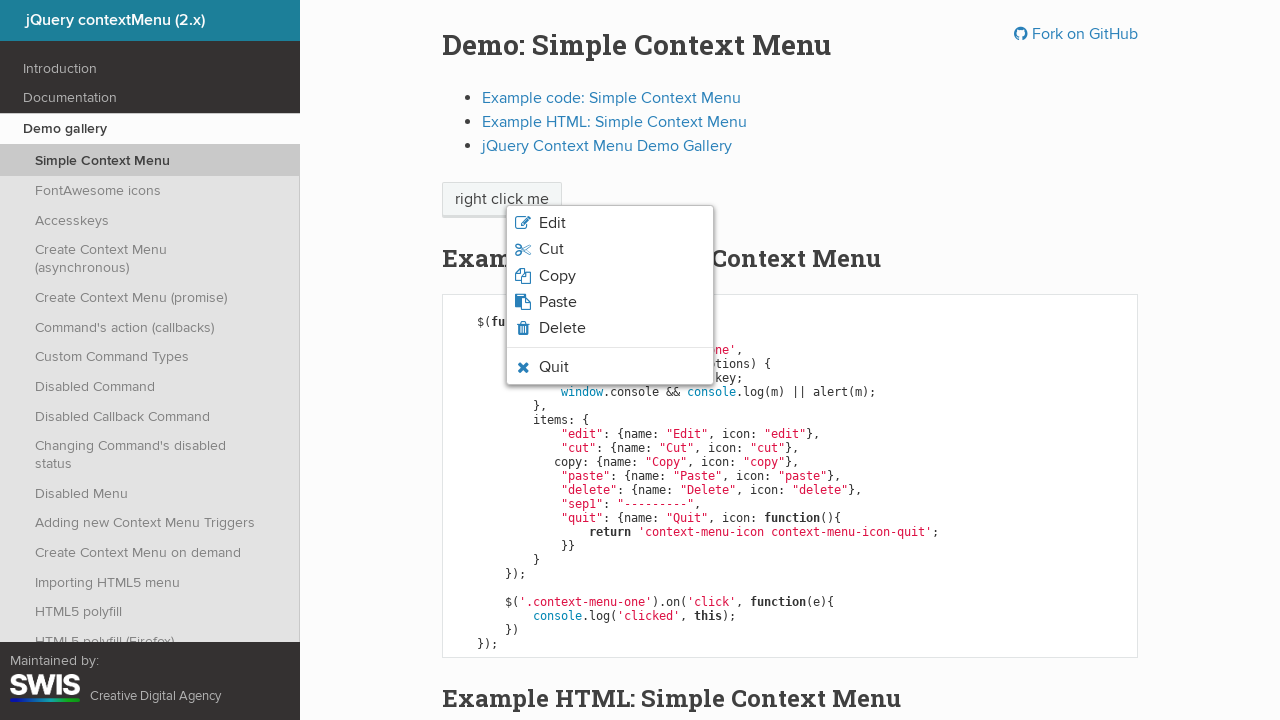

Context menu appeared with Quit option visible
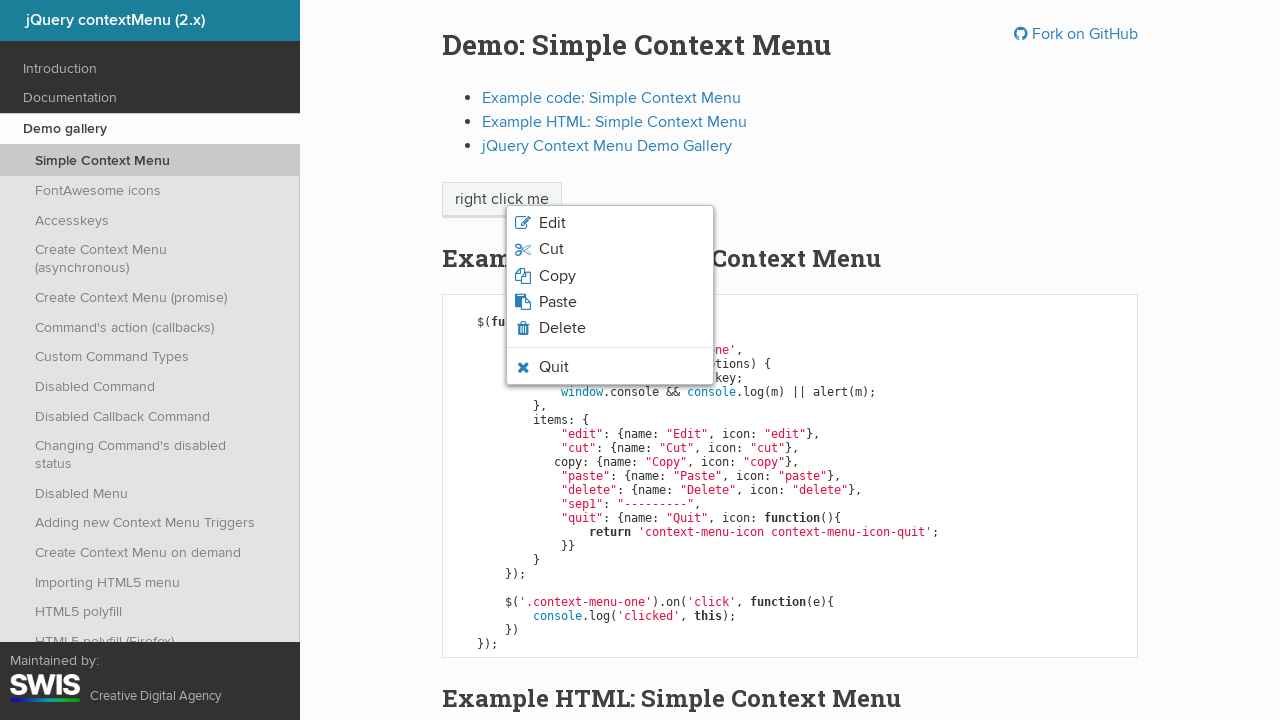

Hovered over Quit menu item at (610, 367) on li.context-menu-icon-quit
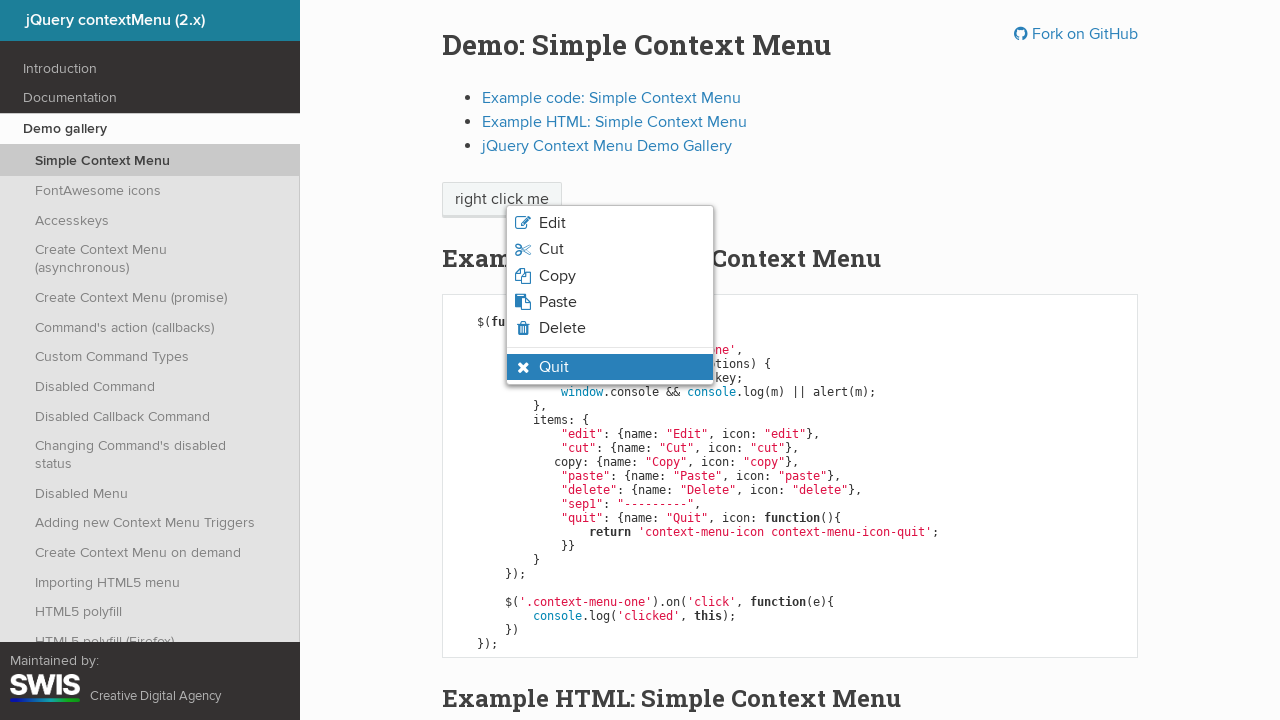

Clicked on Quit menu item at (610, 367) on li.context-menu-icon-quit
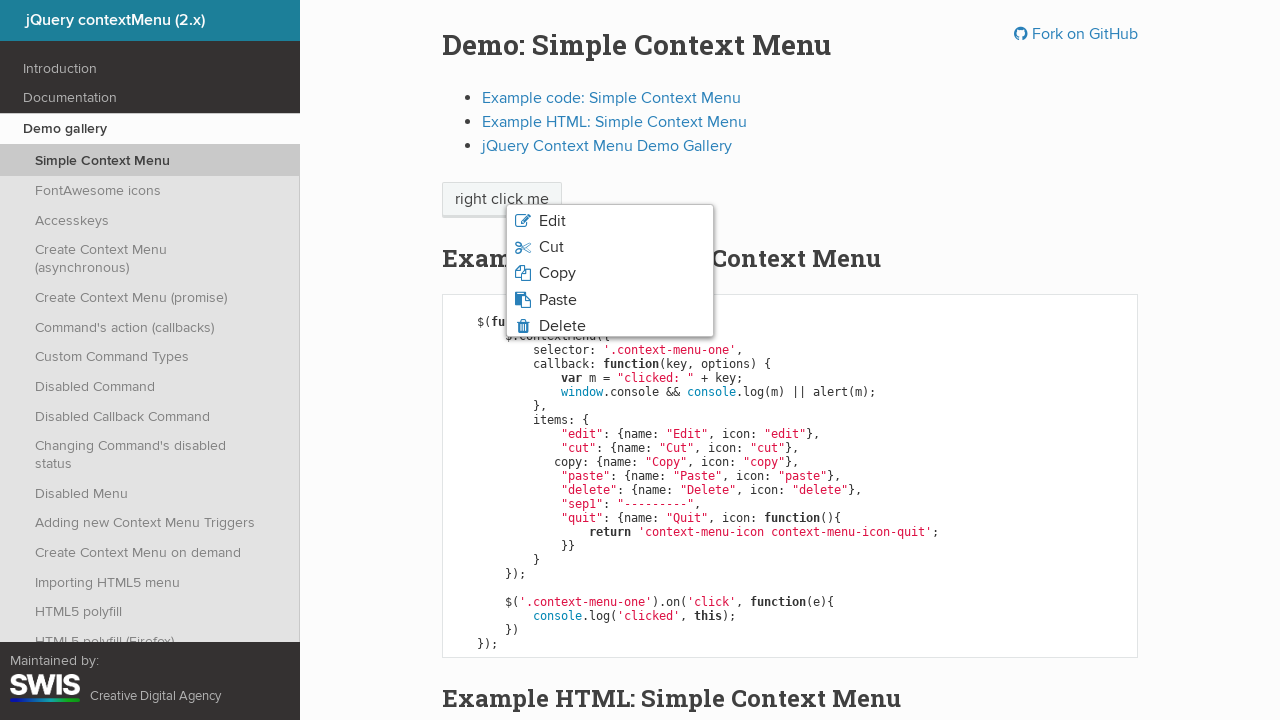

Alert dialog accepted
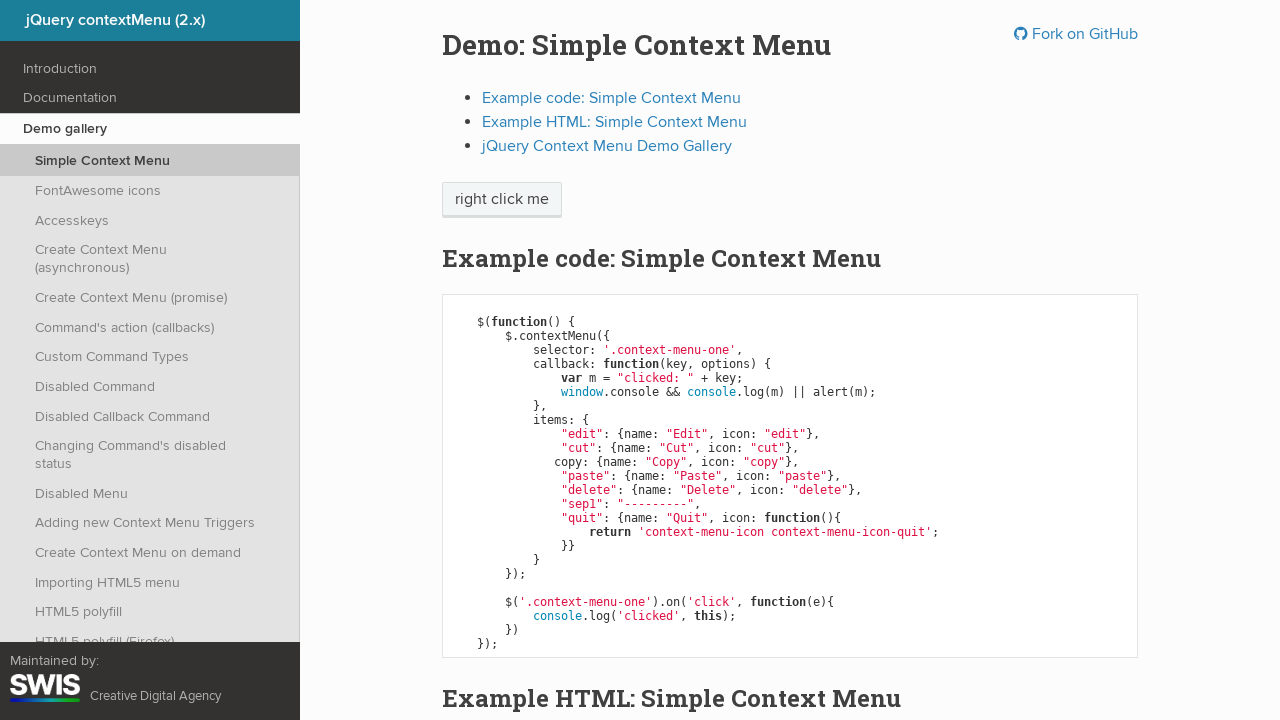

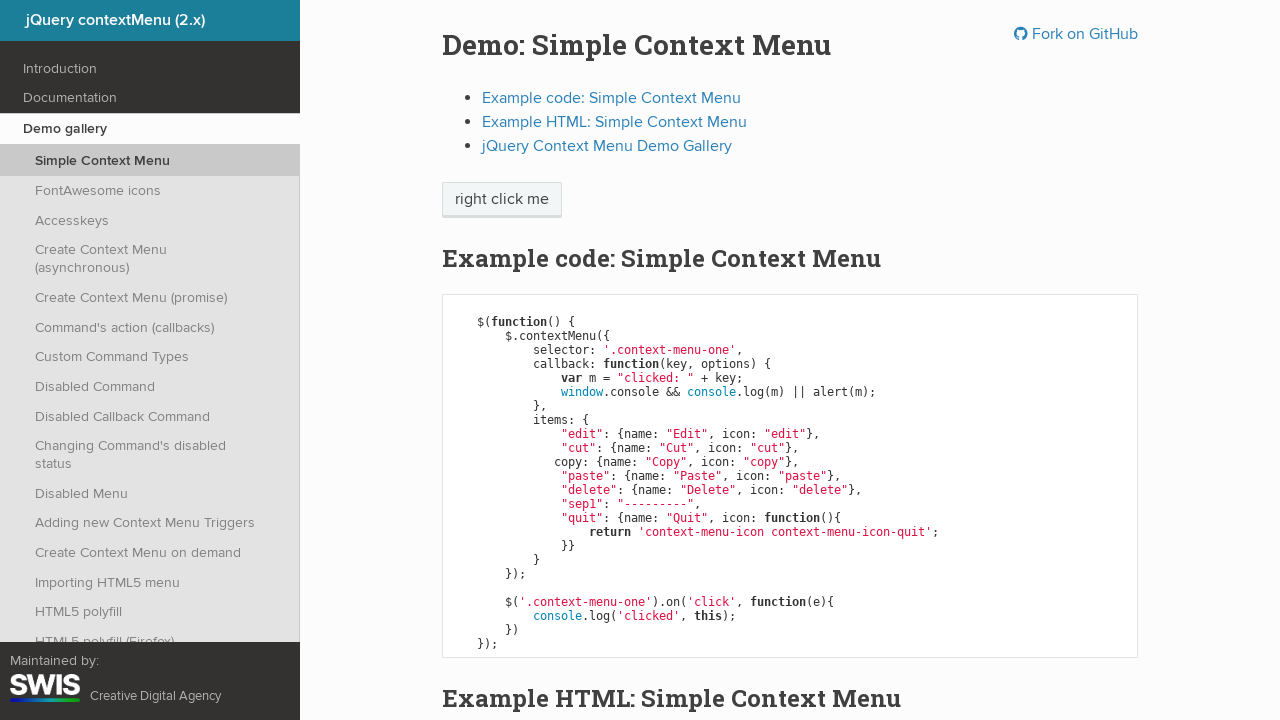